Navigates to a login practice page to verify the page loads successfully

Starting URL: https://rahulshettyacademy.com/loginpagePractise/

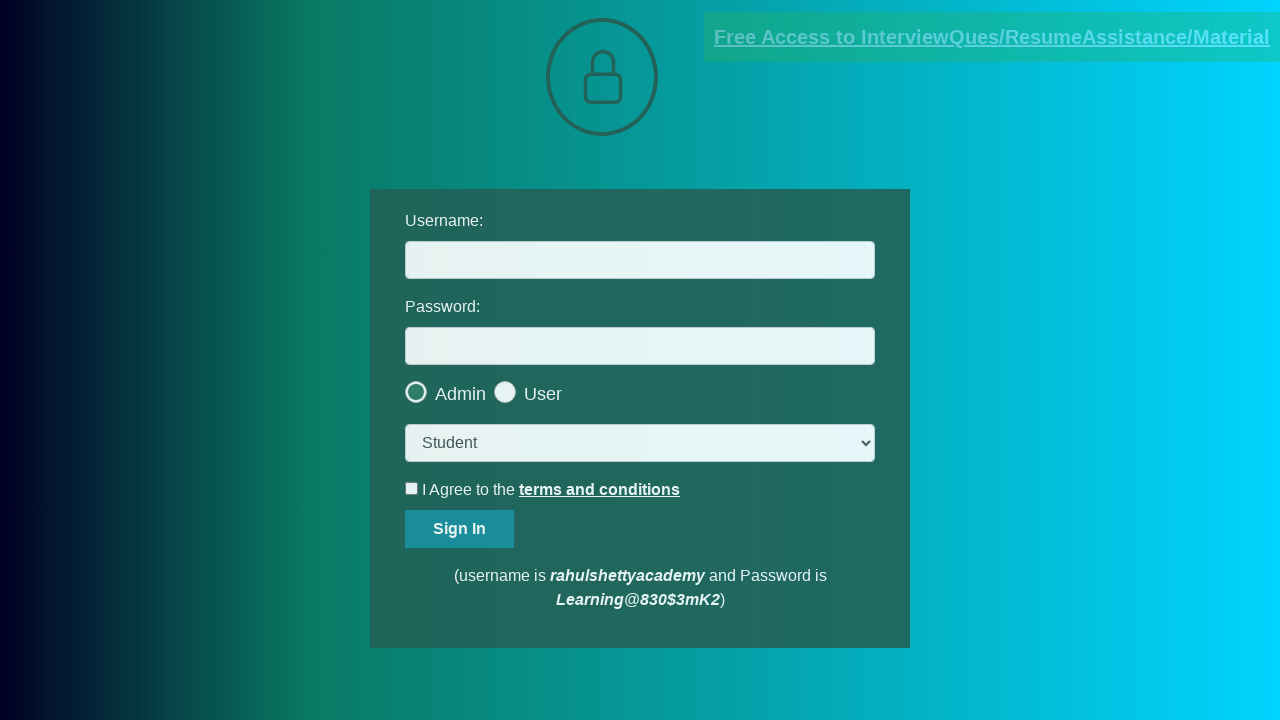

Waited for page to load (domcontentloaded state)
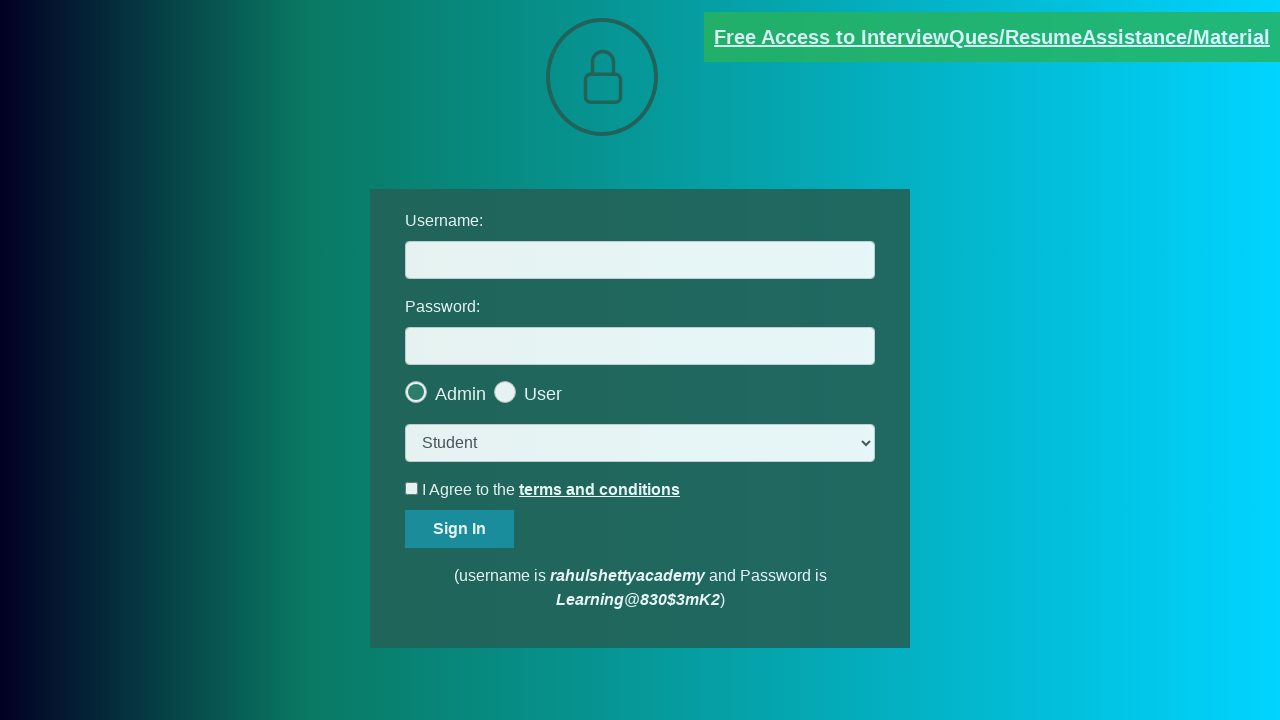

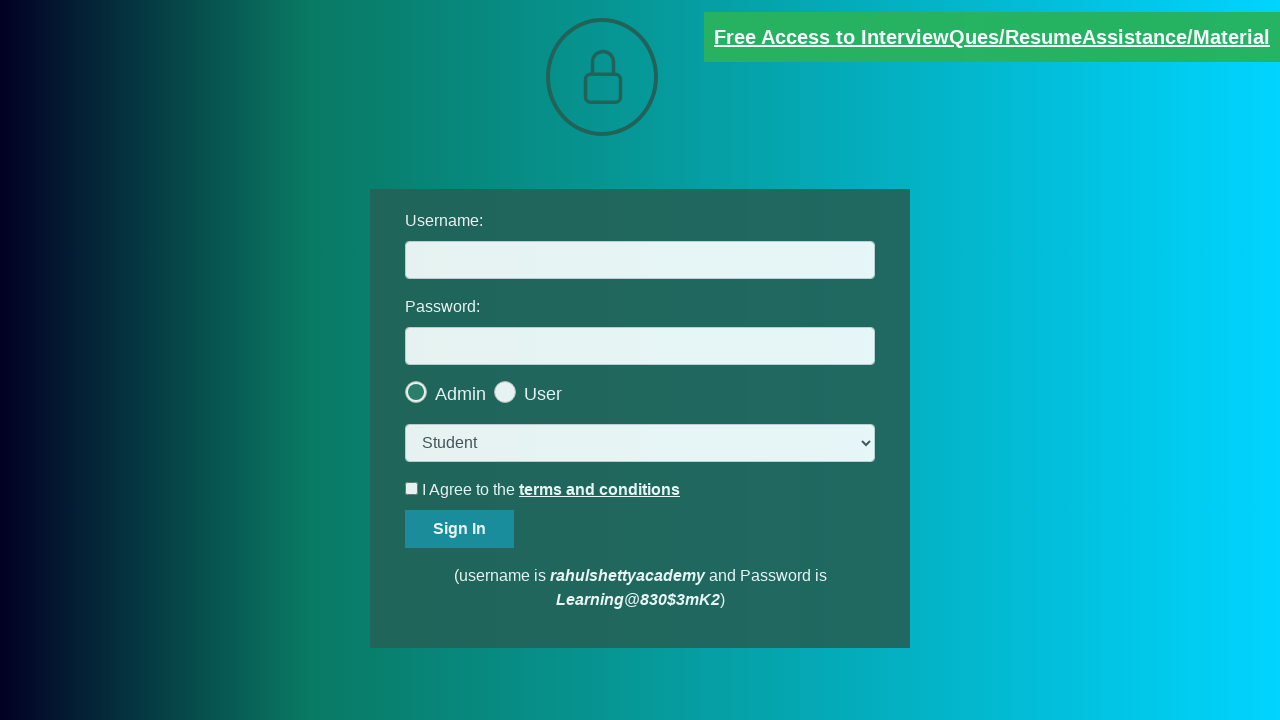